Tests the Inputs page functionality by navigating to it, entering numeric values, using arrow keys to increment/decrement, clearing the input, and verifying that non-numeric characters are not accepted.

Starting URL: http://the-internet.herokuapp.com/

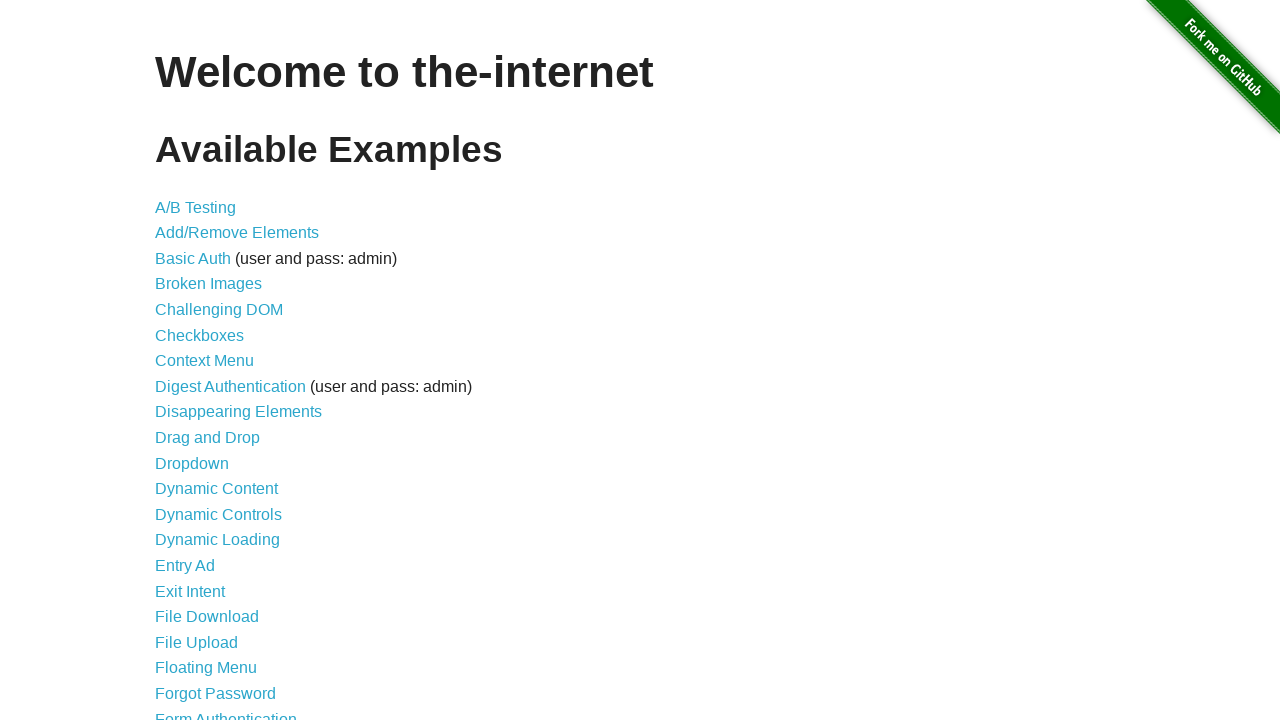

Clicked on 'Inputs' link to navigate to the inputs page at (176, 361) on text=Inputs
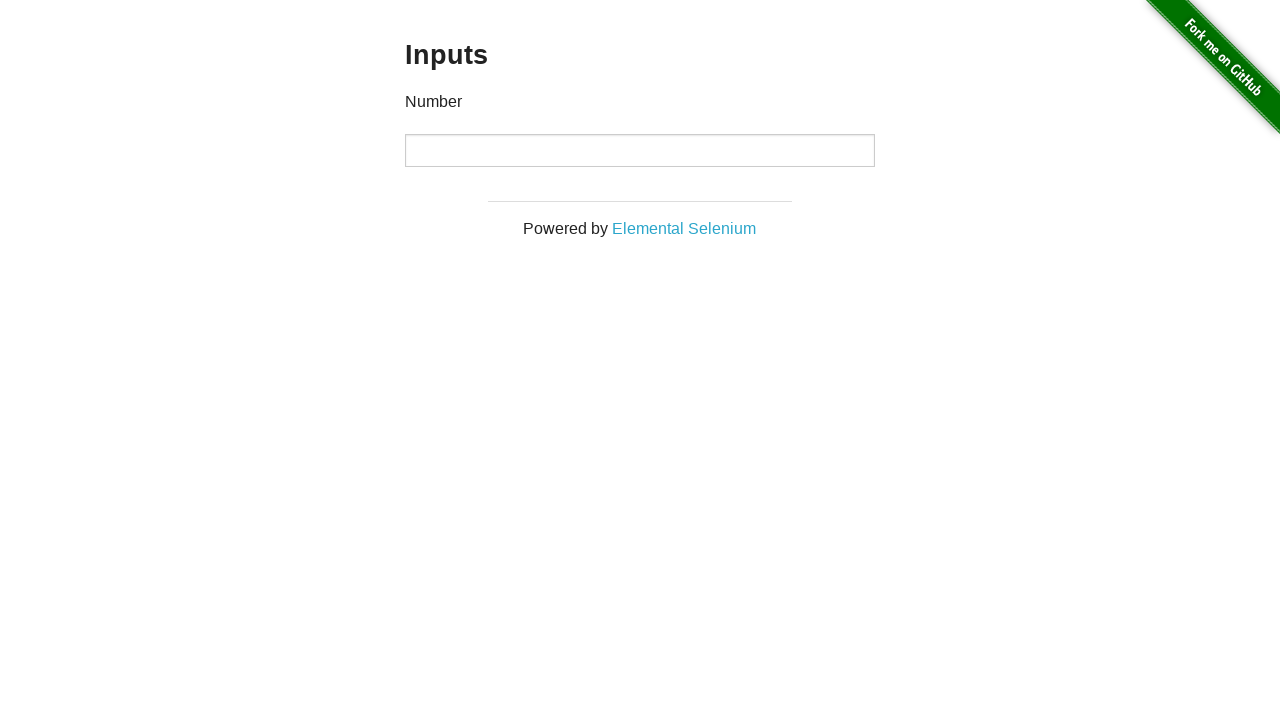

Input element is visible
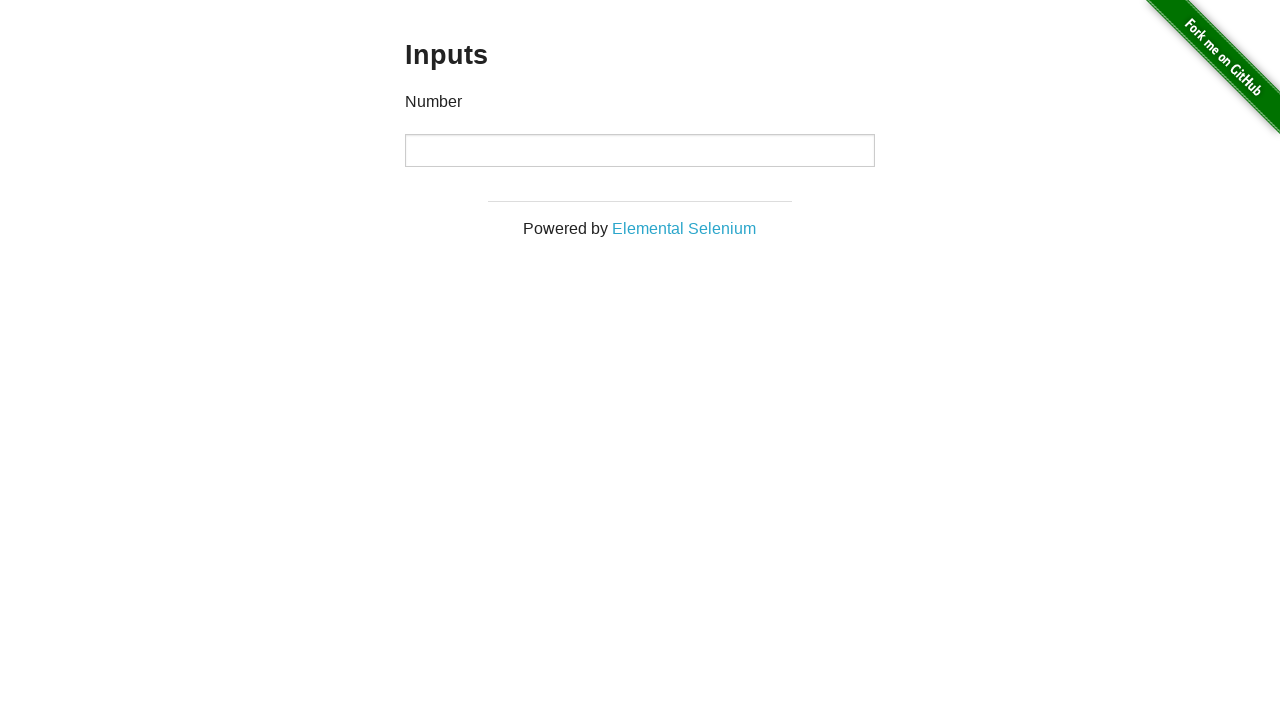

Entered numeric value '123456789' into the input field on input
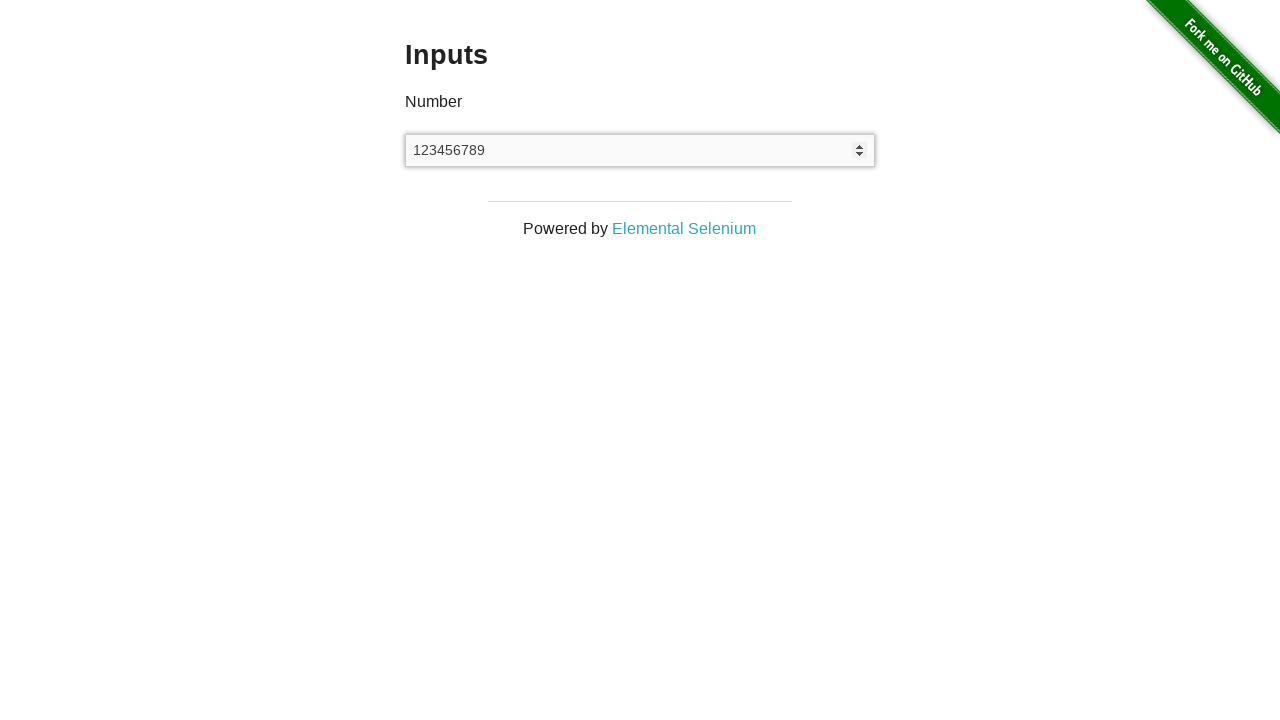

Pressed Arrow Up key to increment the value on input
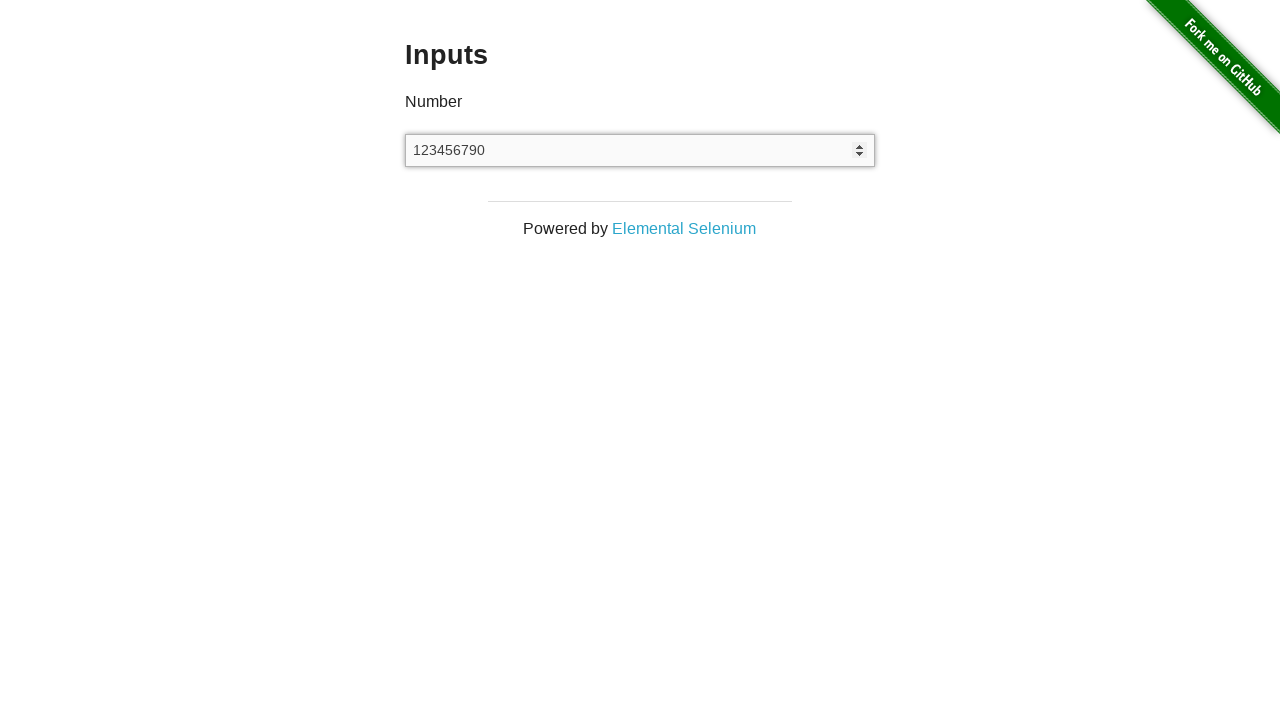

Pressed Arrow Down key to decrement the value on input
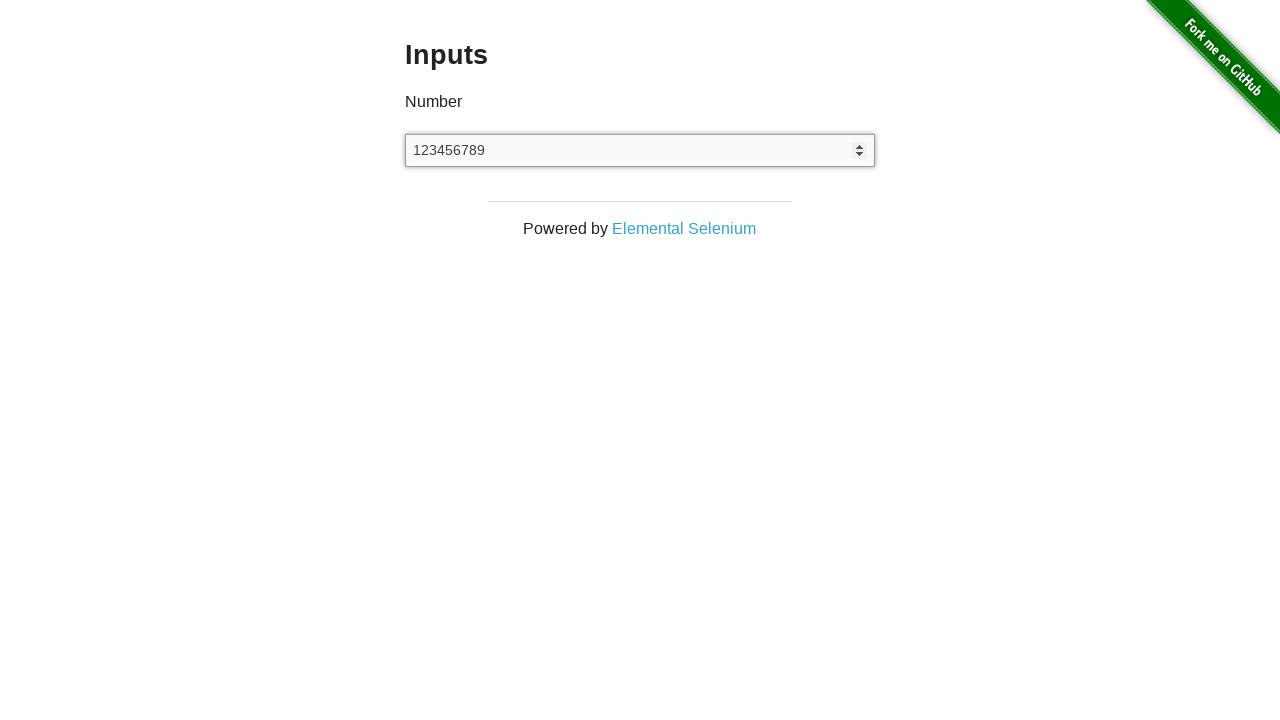

Cleared the input field on input
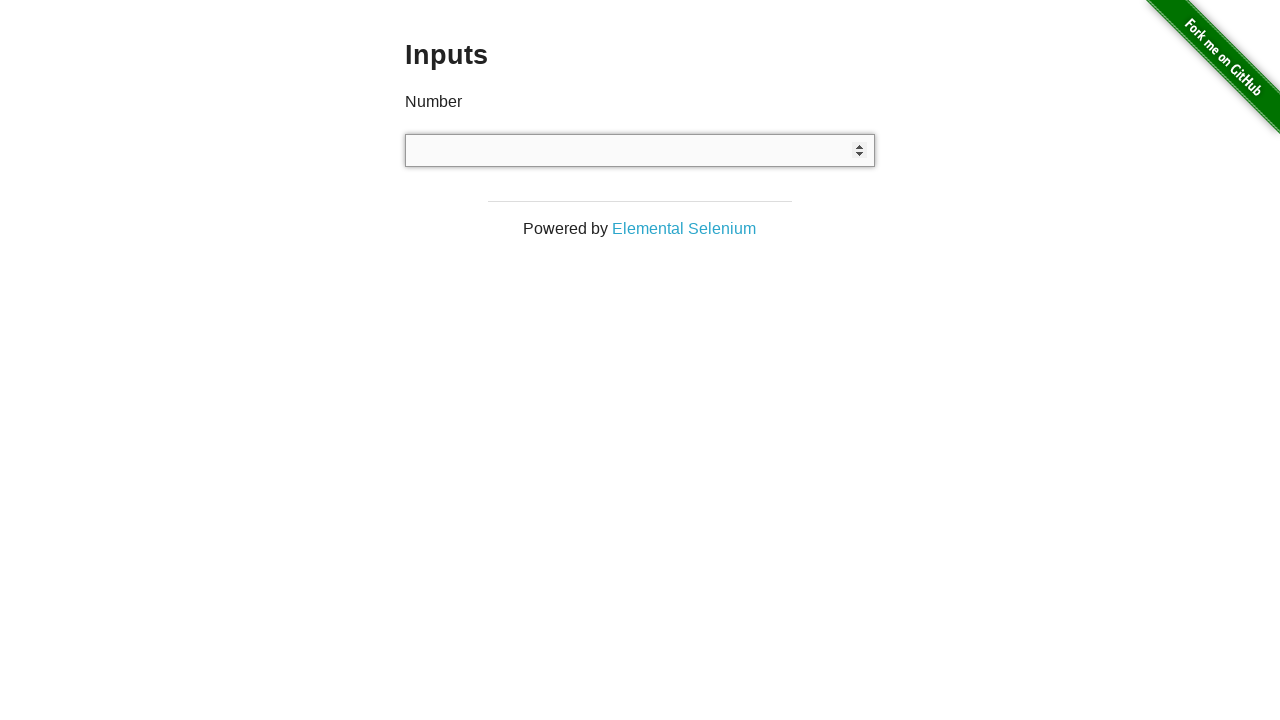

Attempted to enter non-numeric characters 'asdfg%@' into the input field on input
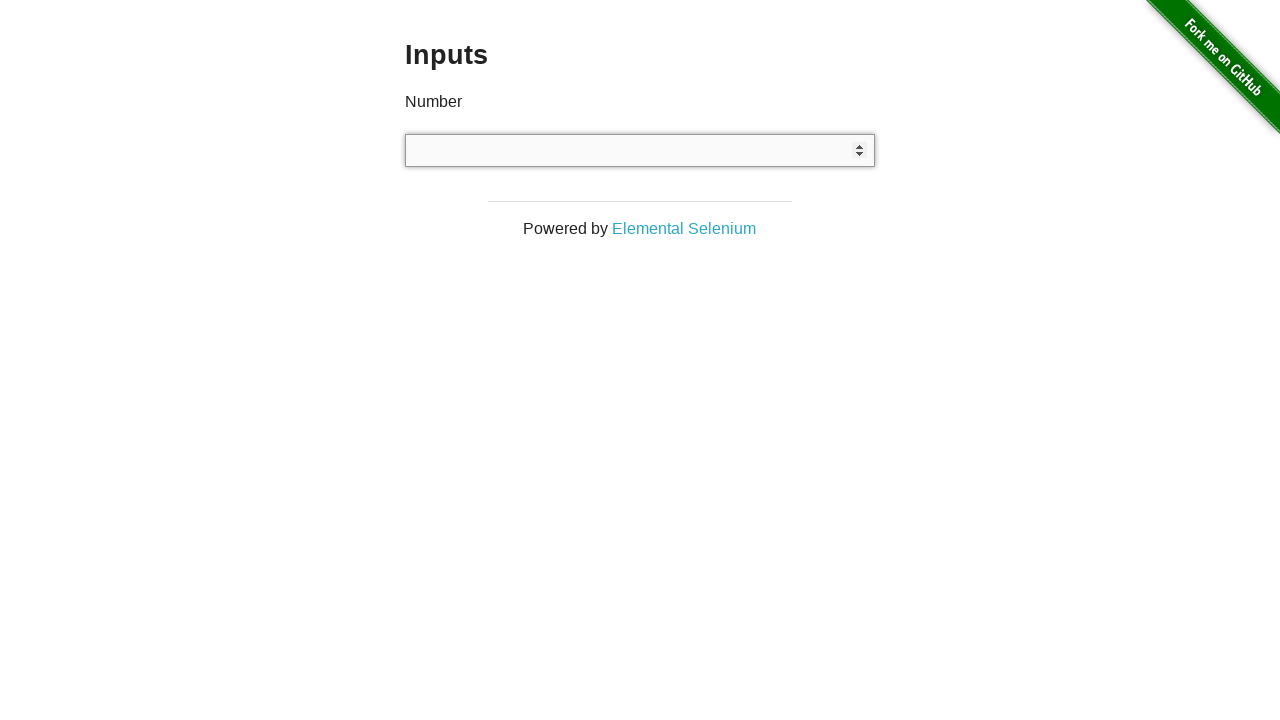

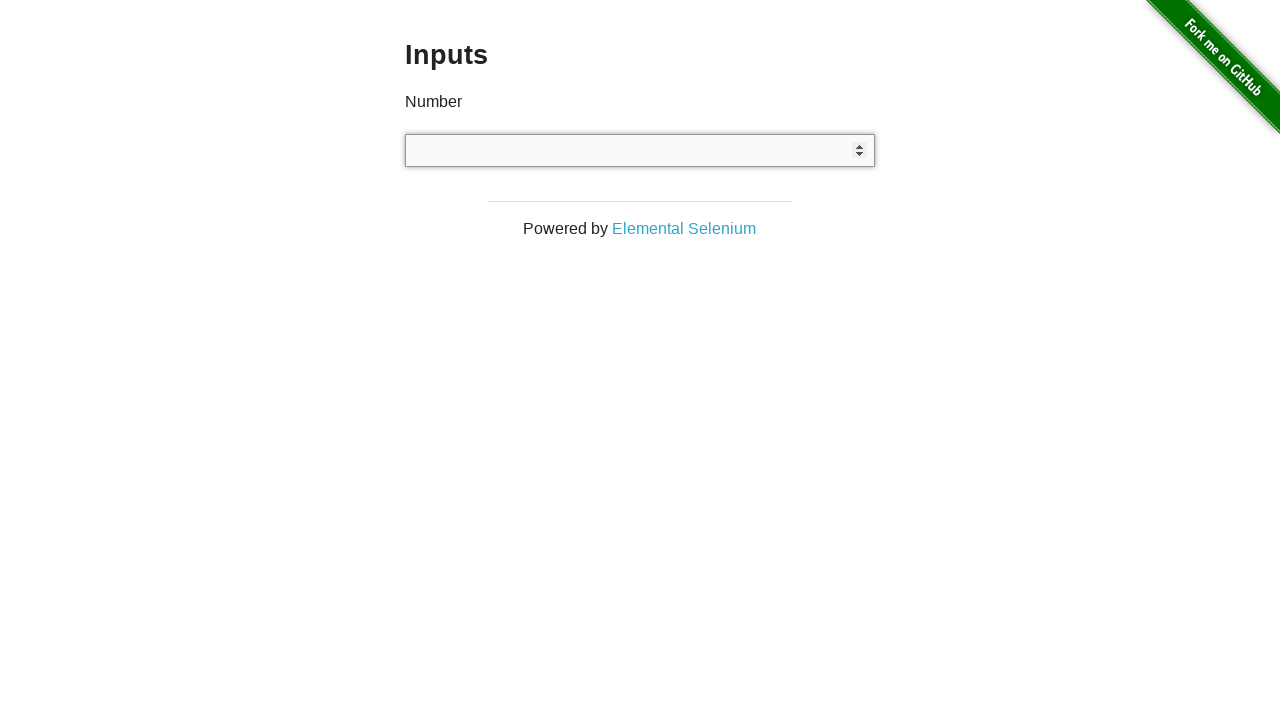